Tests filling in all form fields with various data combinations and submits the form to verify validation feedback

Starting URL: https://bonigarcia.dev/selenium-webdriver-java/data-types.html

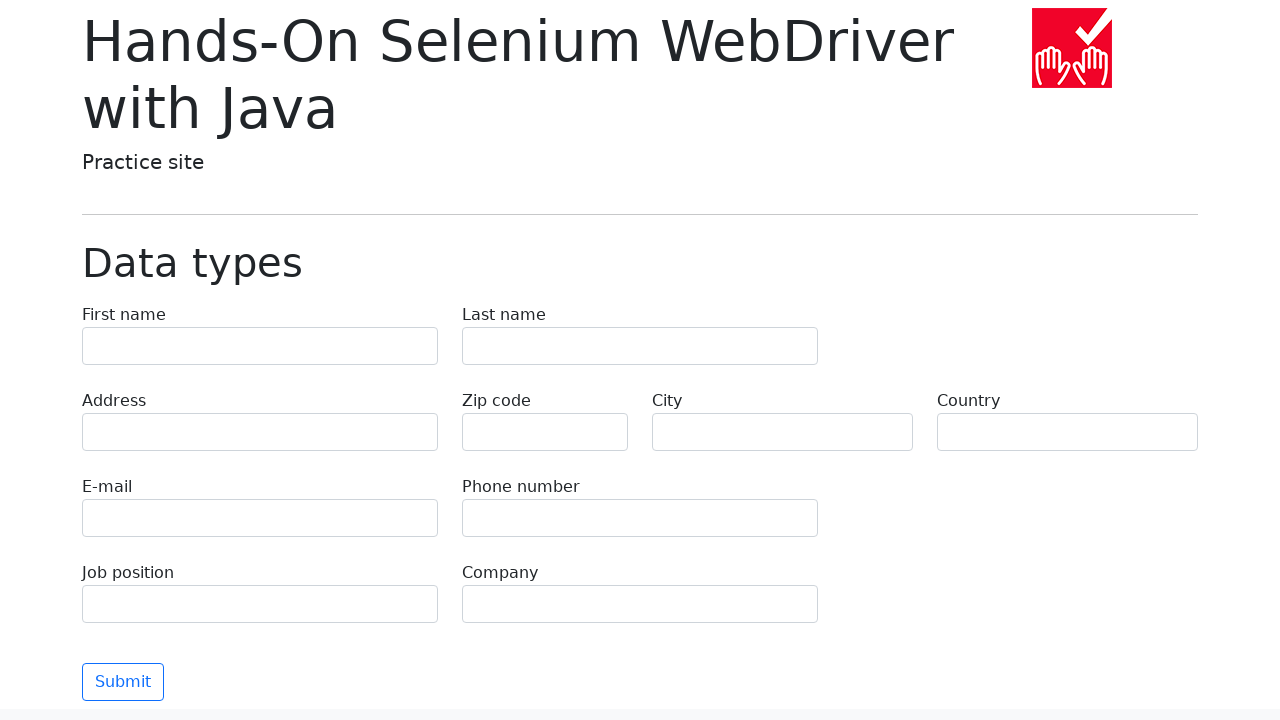

Filled first name field with 'Иван' on input[name='first-name']
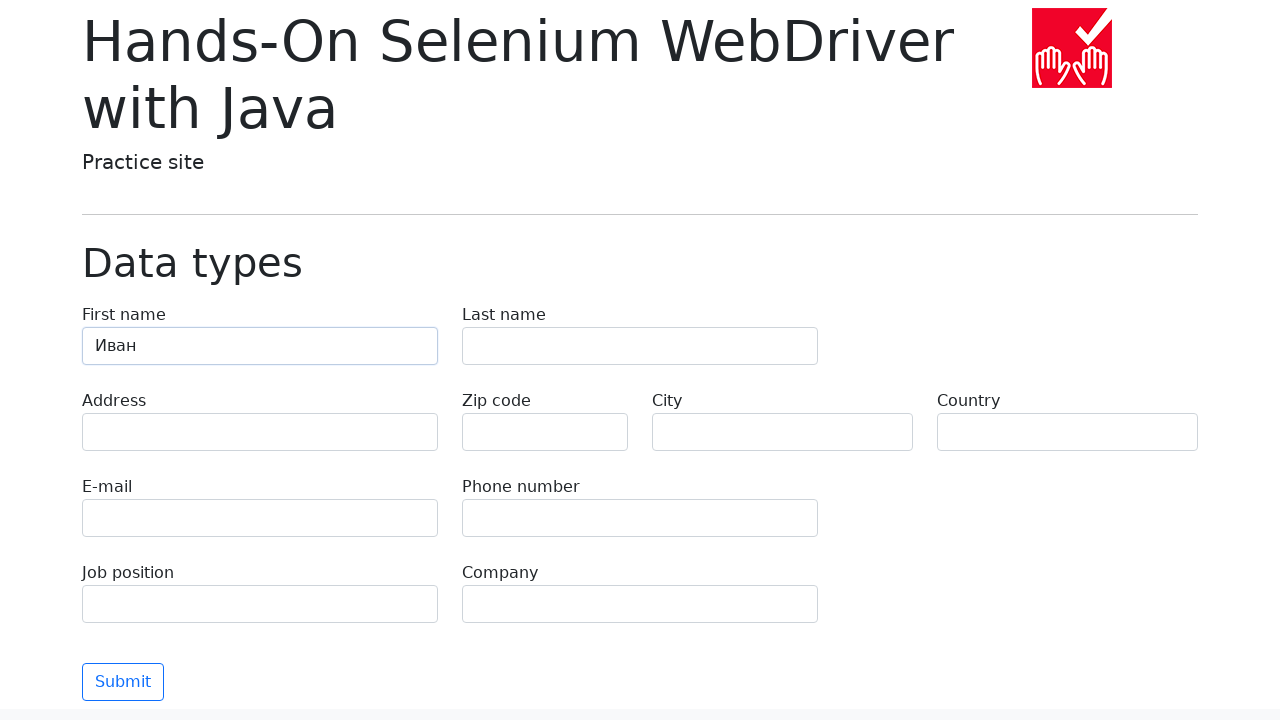

Filled last name field with 'Петров' on input[name='last-name']
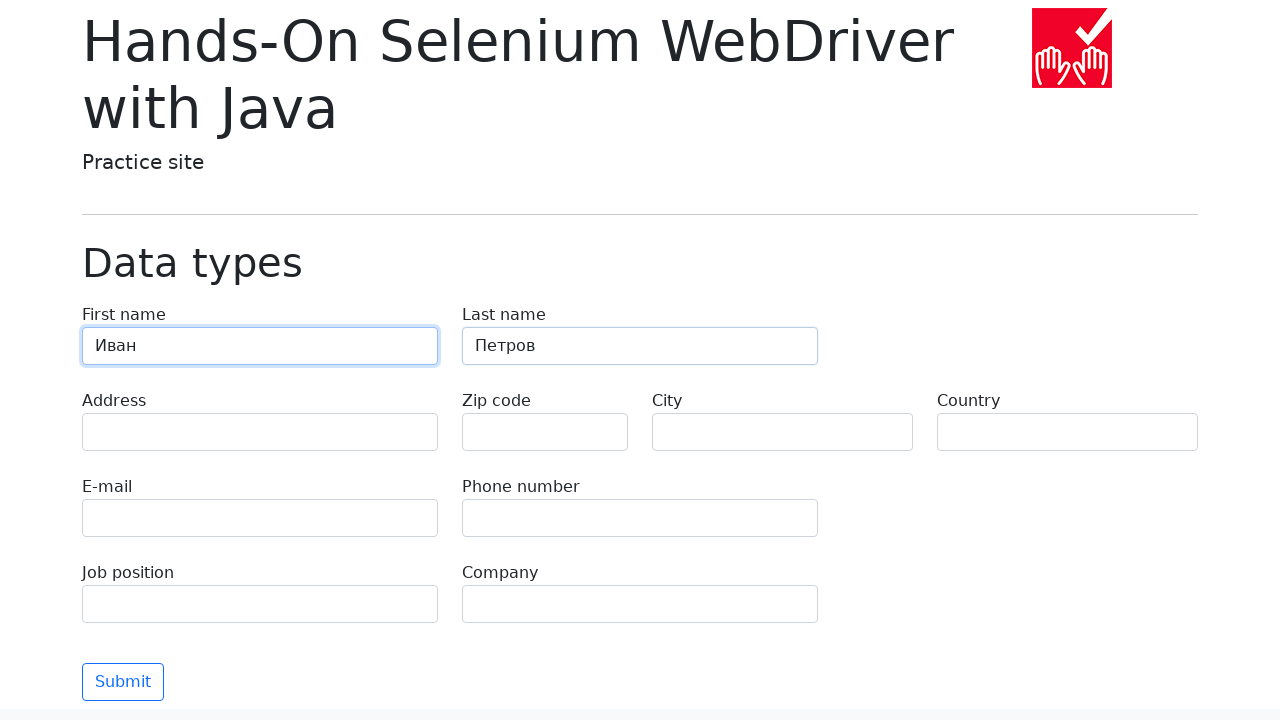

Filled address field with 'Ленина,66' on input[name='address']
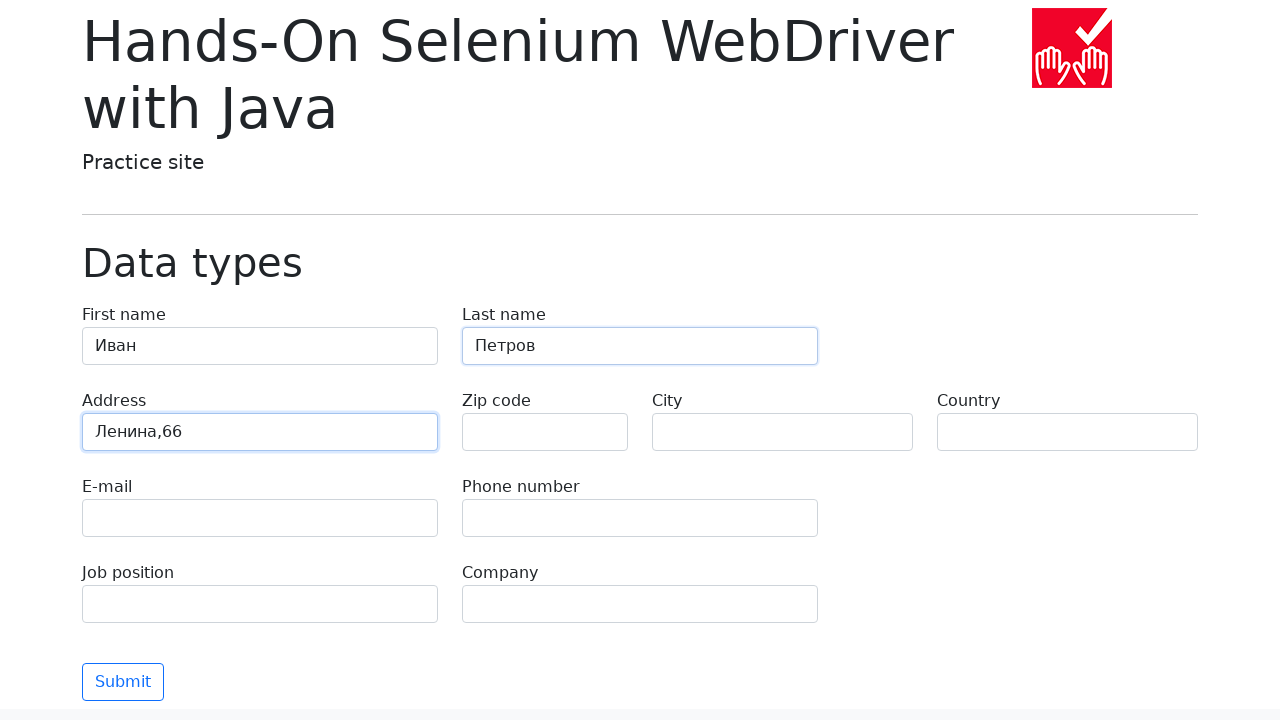

Filled zip code field with '123' on input[name='zip-code']
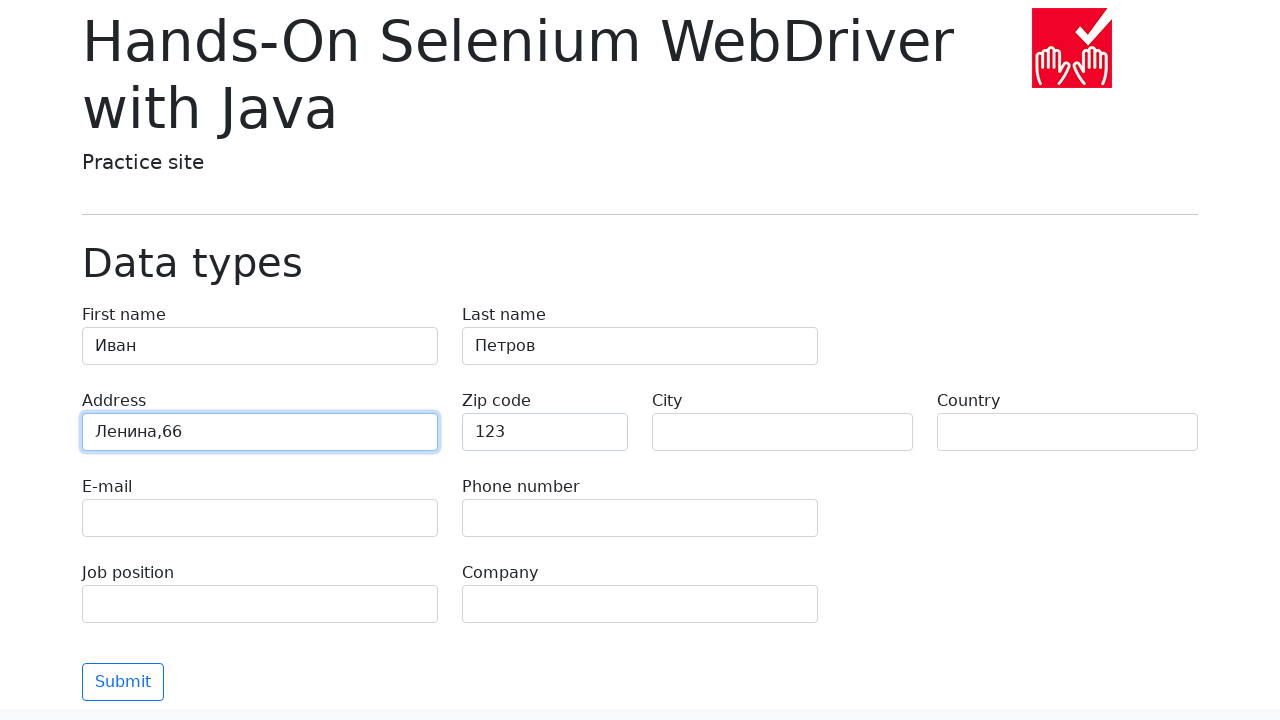

Filled city field with 'Москва' on input[name='city']
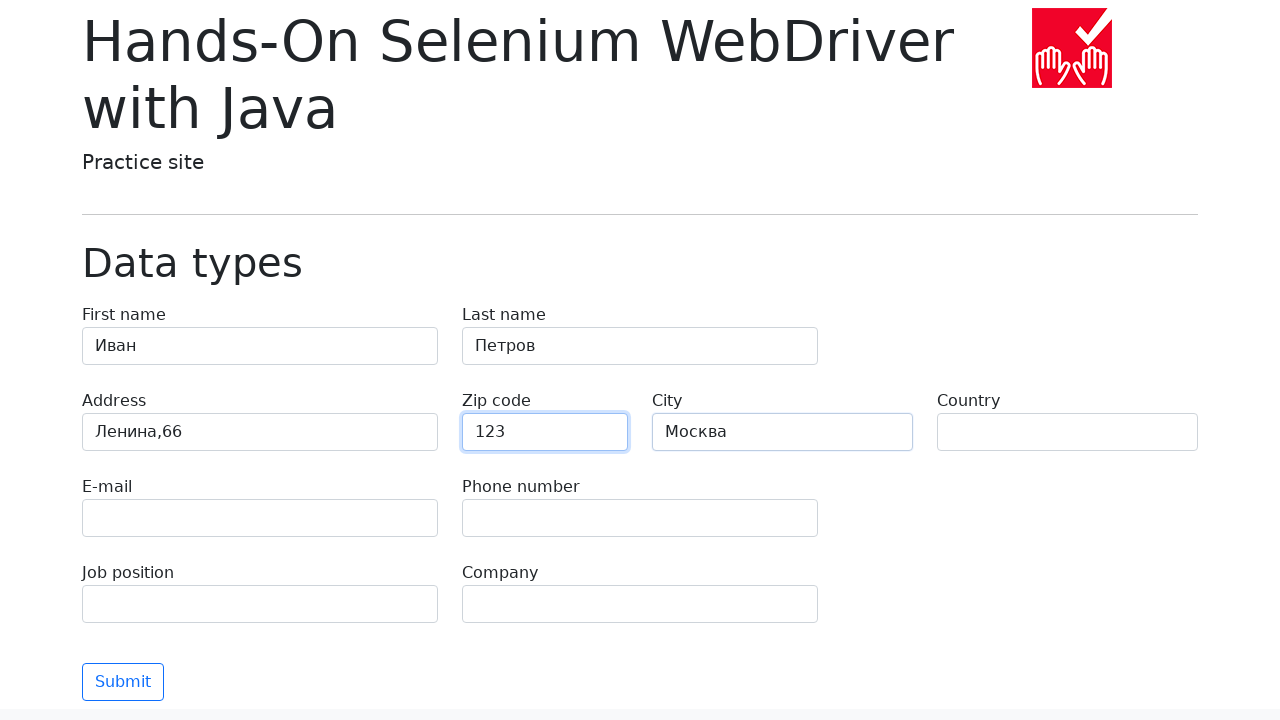

Filled country field with 'Россия' on input[name='country']
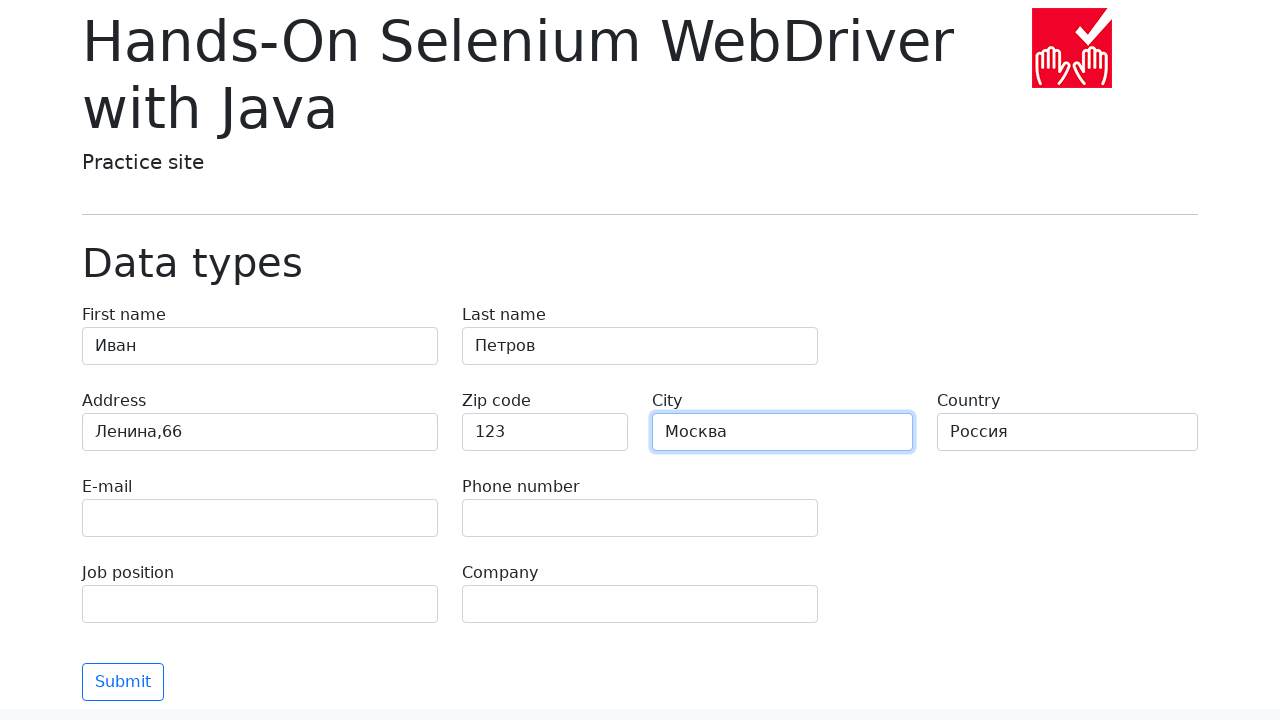

Filled email field with 'test@yandex.ru' on input[name='e-mail']
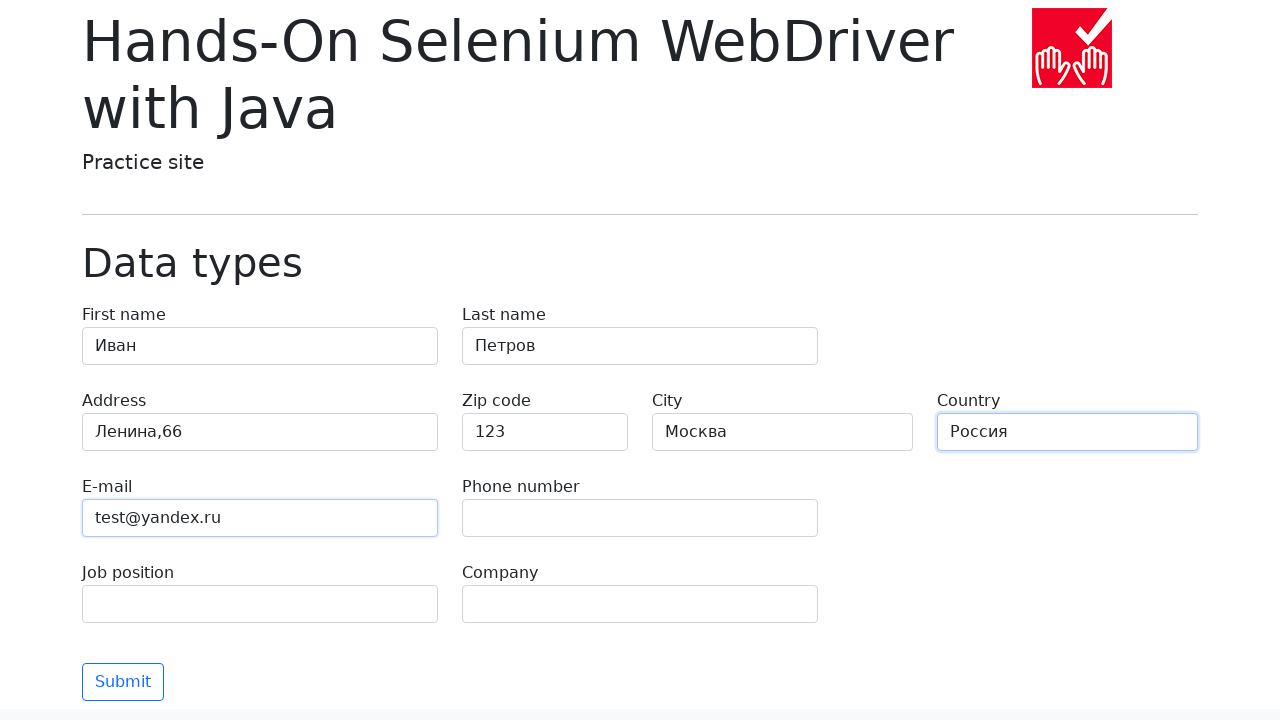

Filled phone field with '+7(999)888-12-34' on input[name='phone']
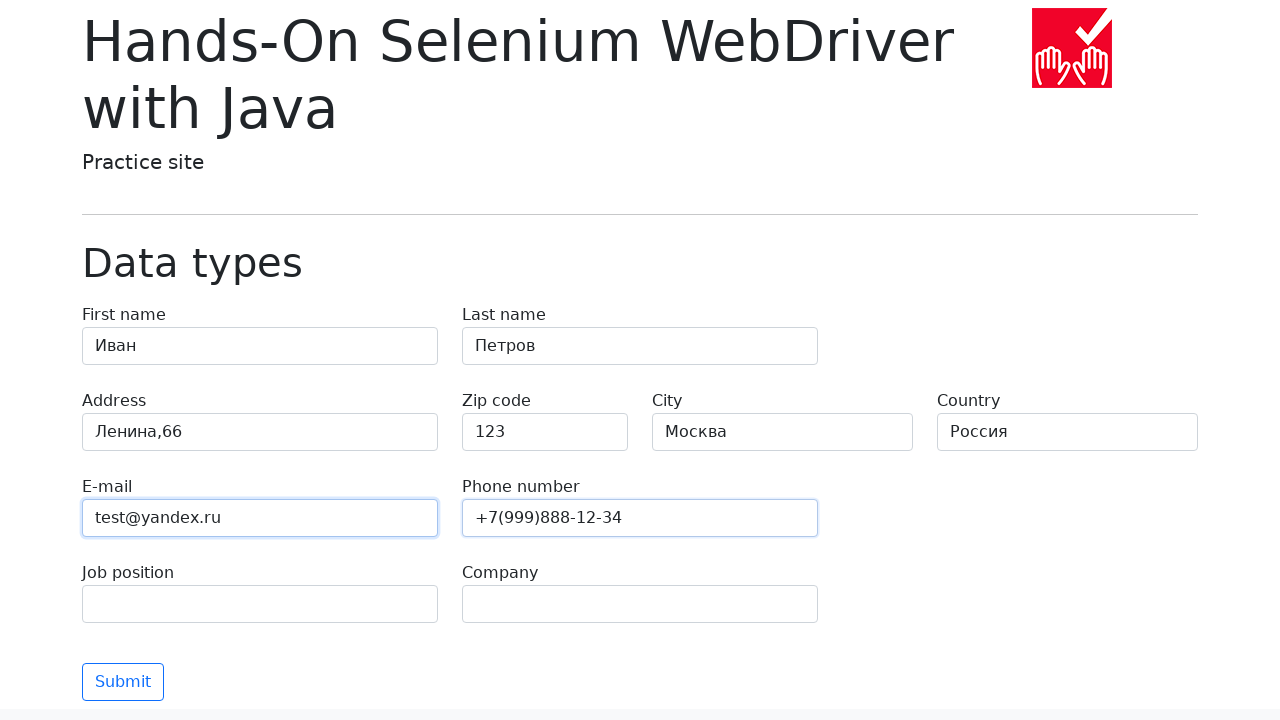

Filled job position field with 'QA' on input[name='job-position']
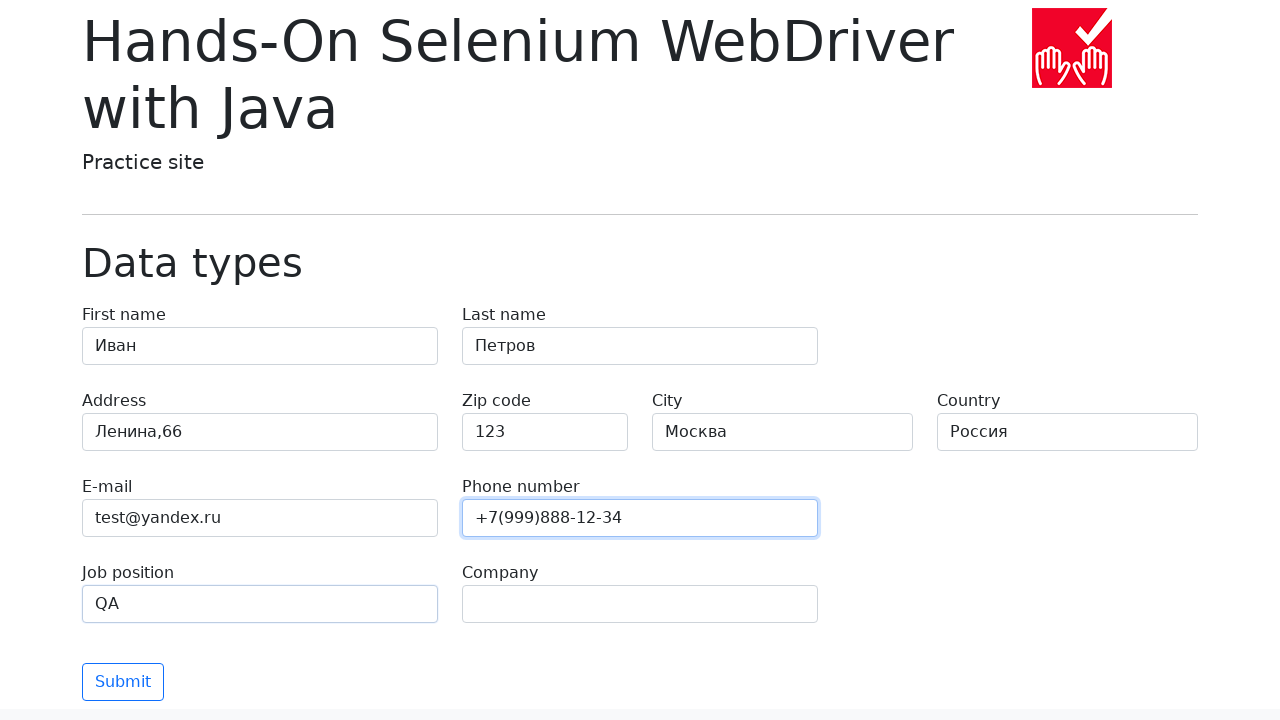

Filled company field with 'Google' on input[name='company']
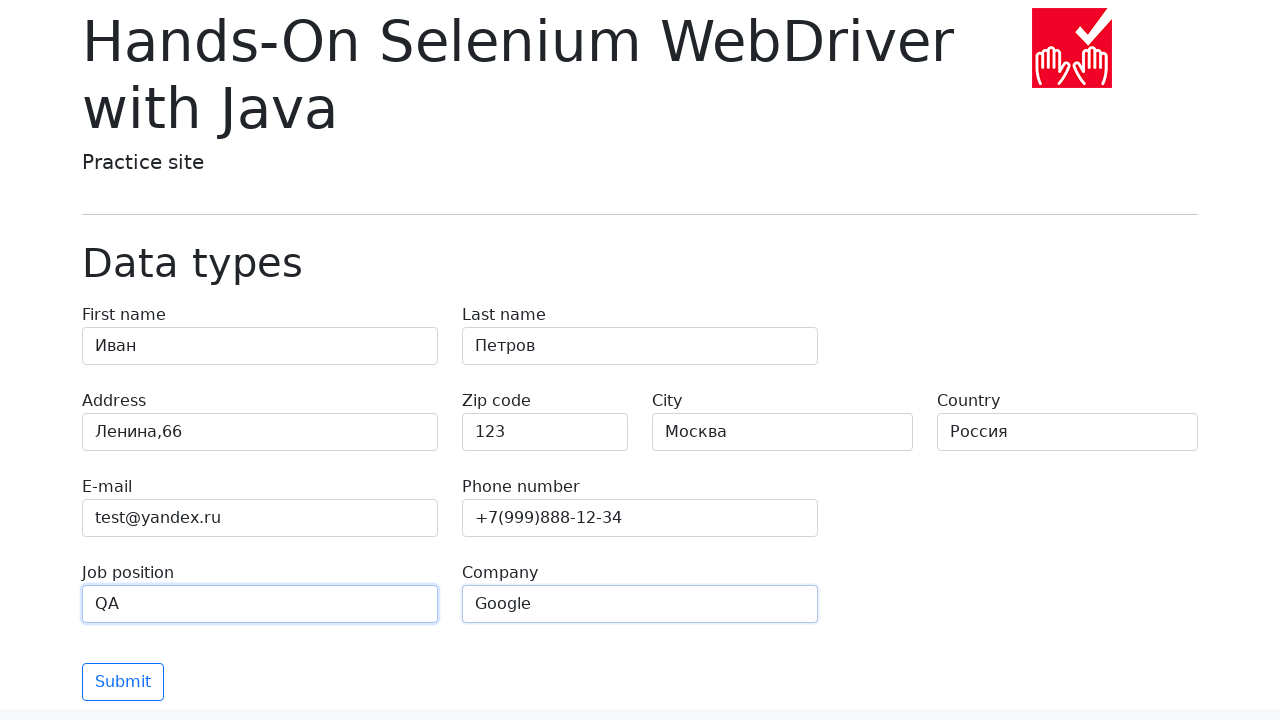

Clicked submit button to submit the form at (123, 682) on button
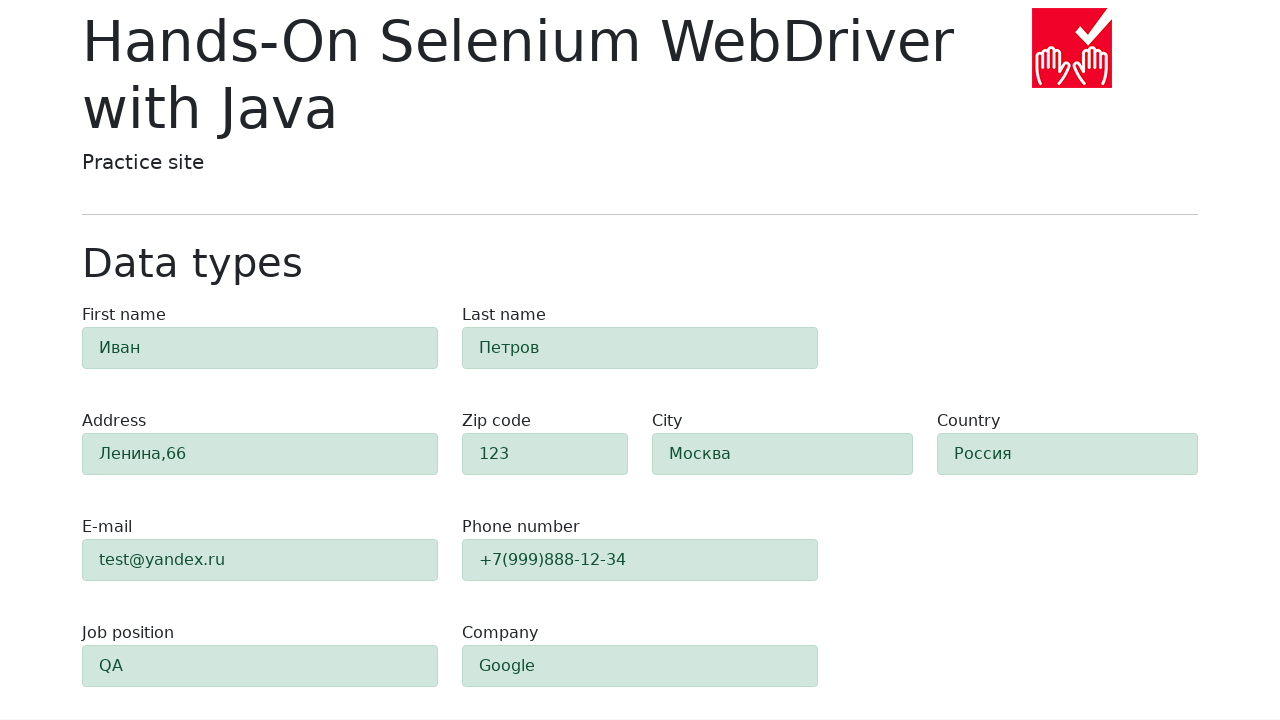

Validation alert appeared after form submission
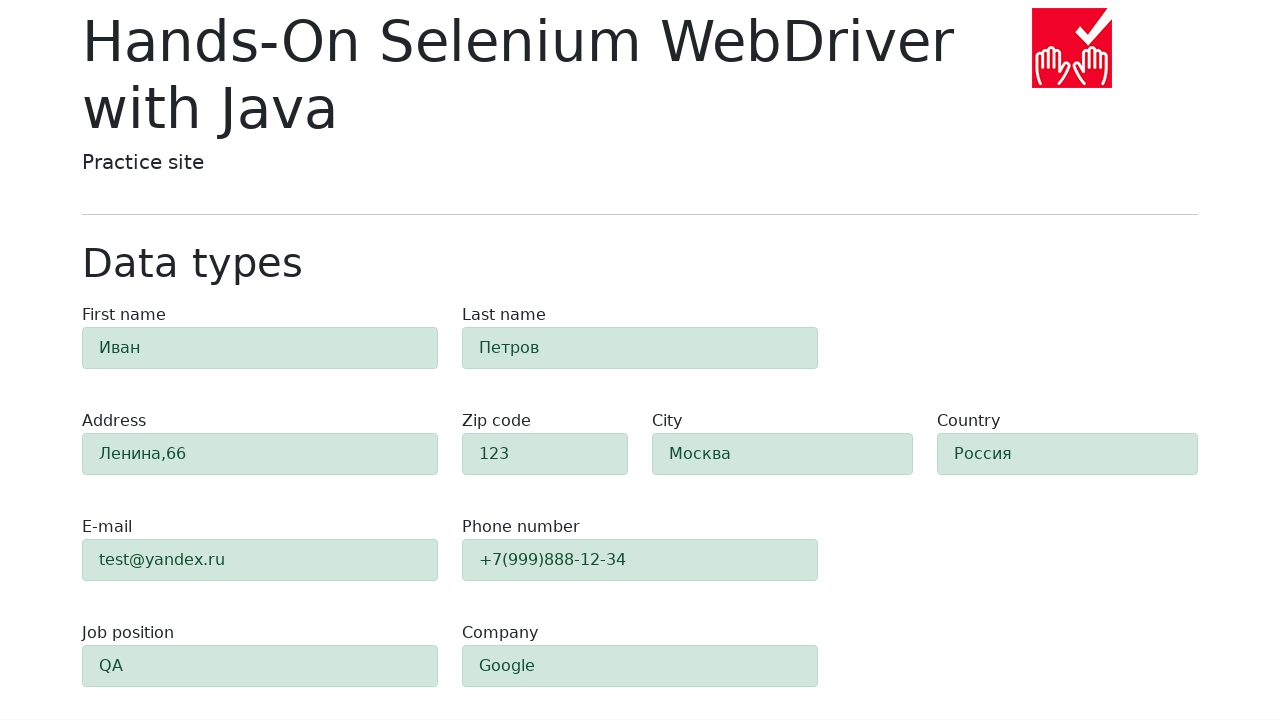

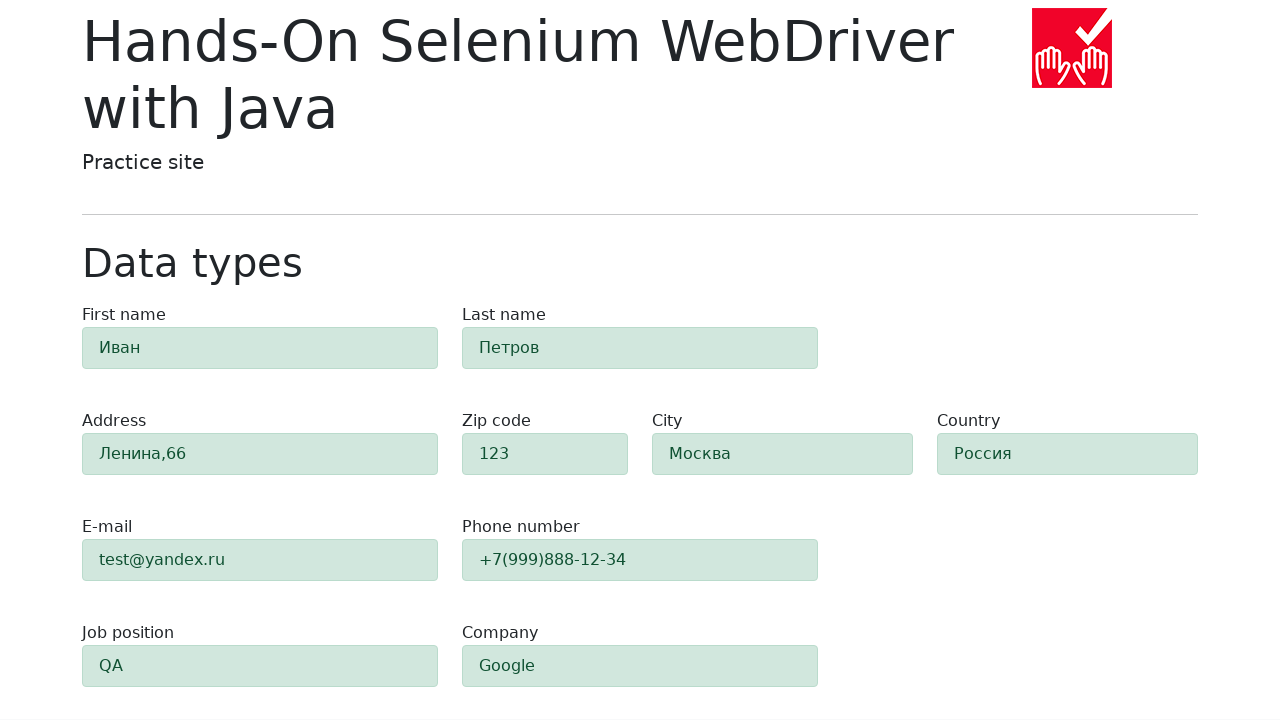